Tests investment academy lessons by clicking "Начать учиться", verifying the first lesson is accessible, and confirming subsequent lessons are locked

Starting URL: https://xn--d1aqf.xn--p1ai/academy/investments/

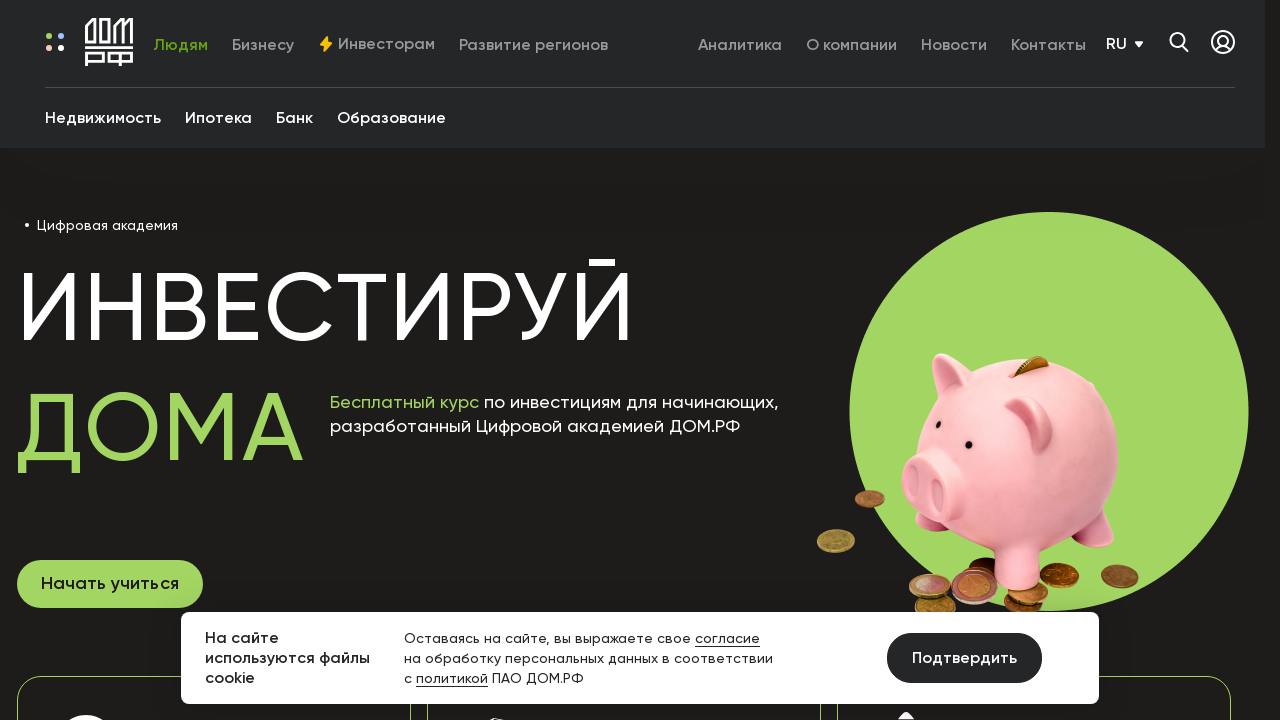

Clicked 'Начать учиться' button to start learning at (110, 584) on text=Начать учиться
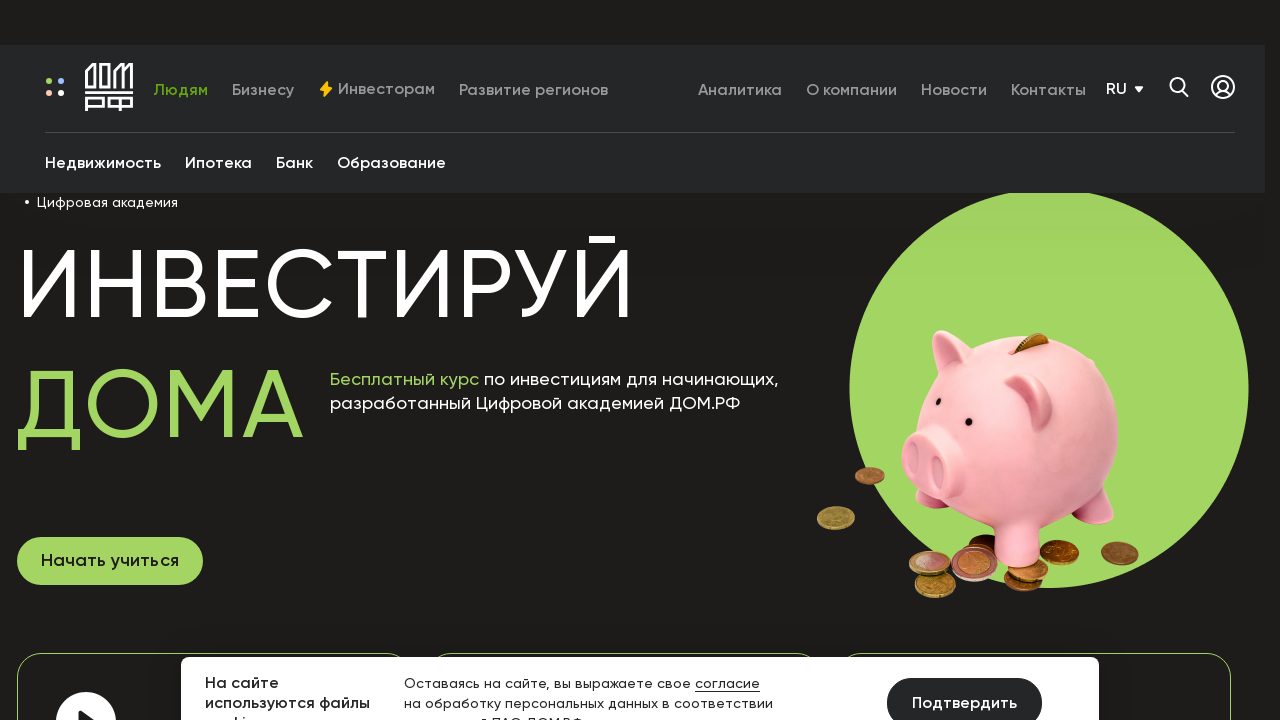

Clicked first lesson at (632, 360) on .ai-lesson >> nth=0
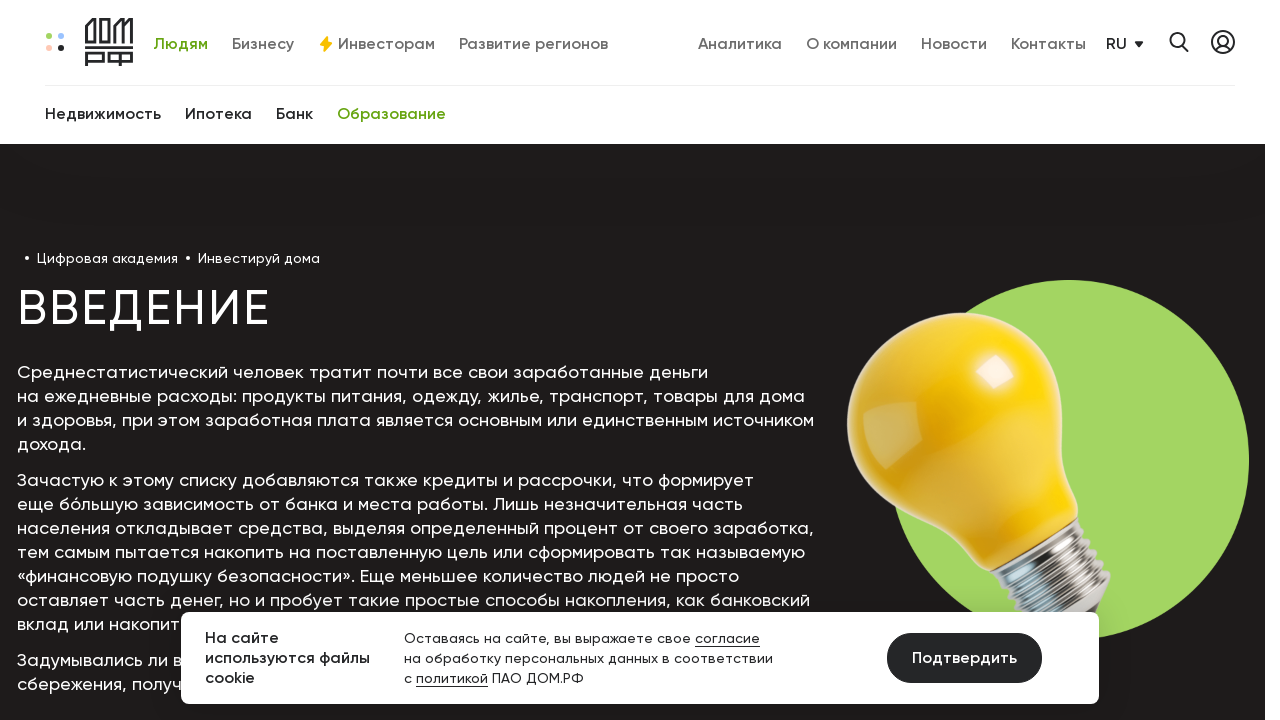

Waited for first lesson title to load
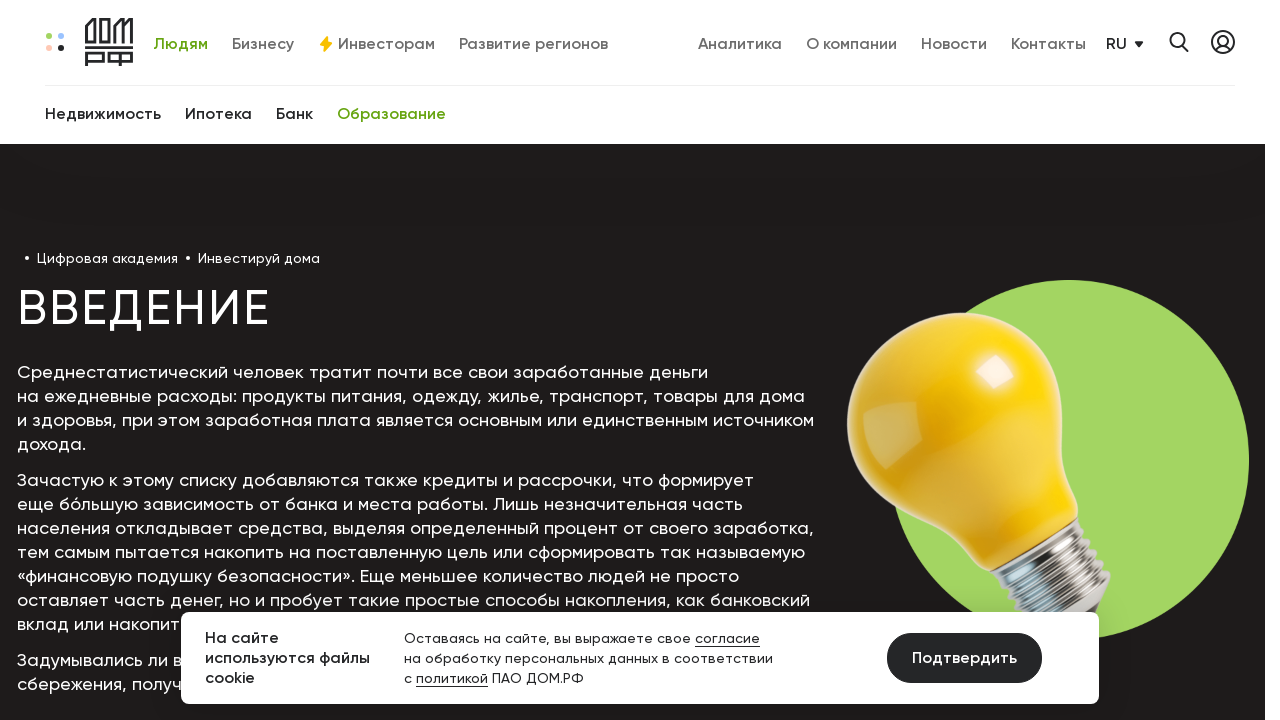

Verified first lesson has 'Введение' title
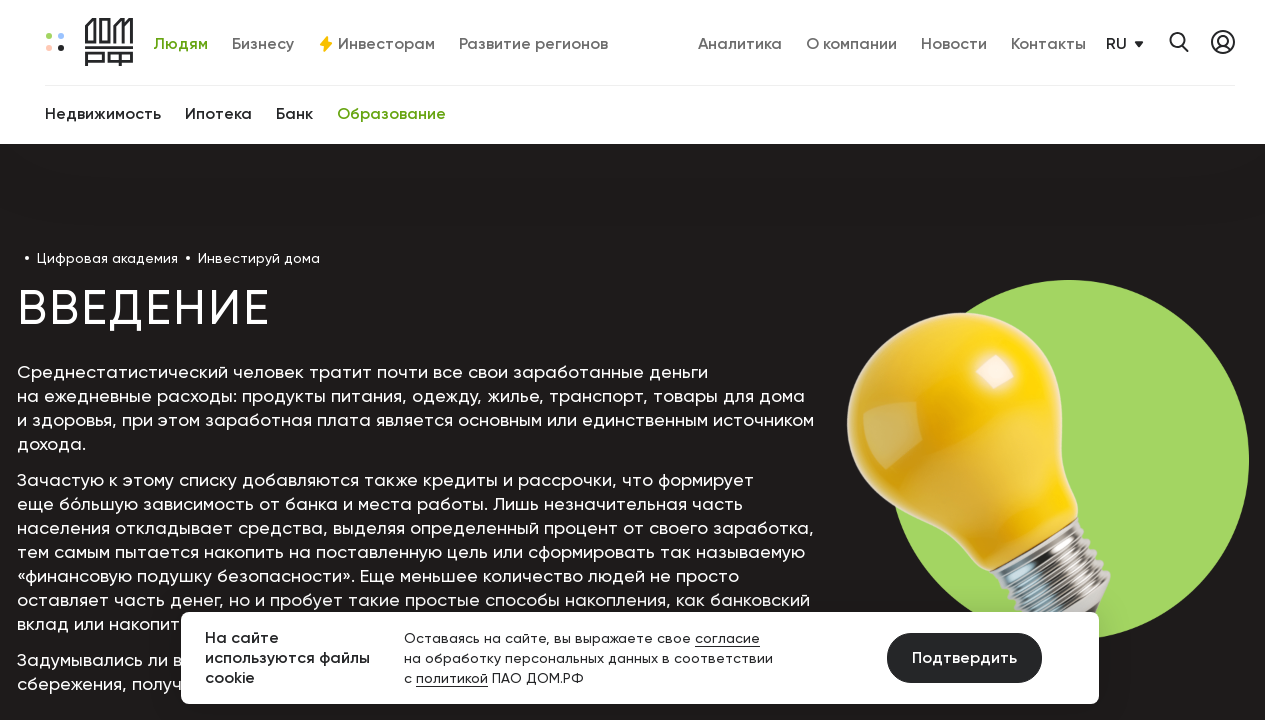

Navigated back to lessons list
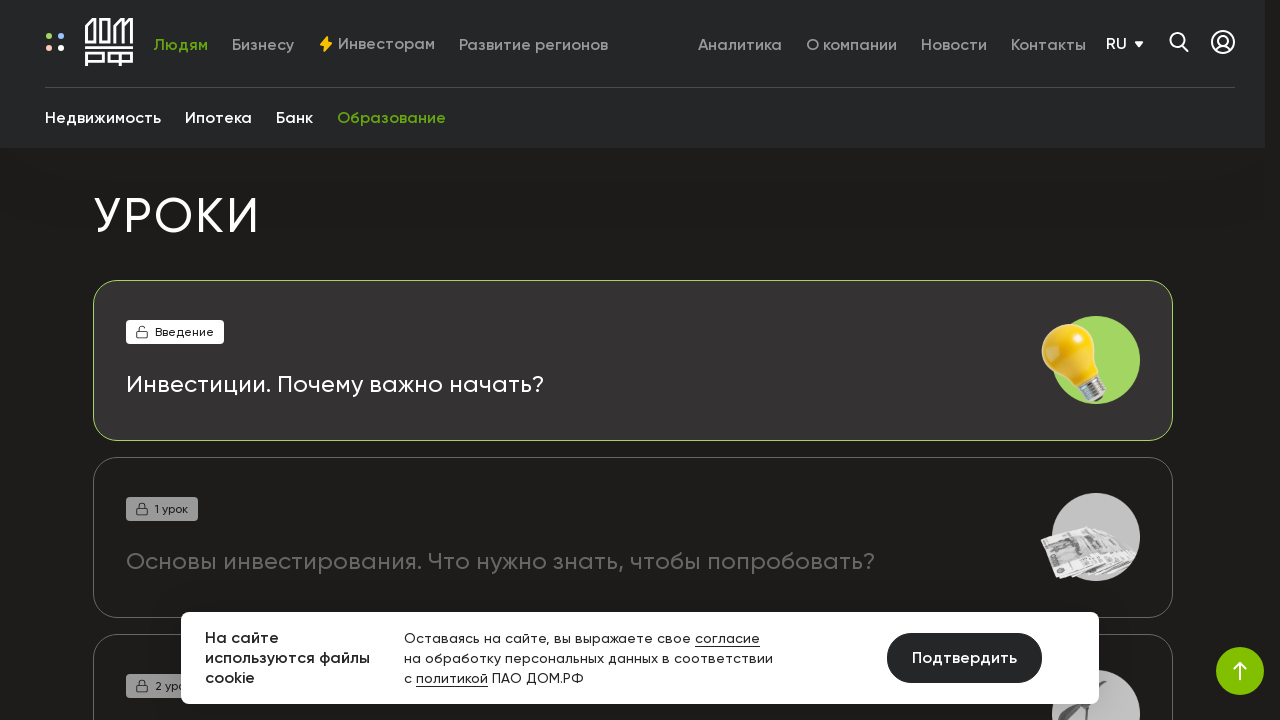

Clicked third lesson at (632, 360) on .ai-lesson >> nth=2
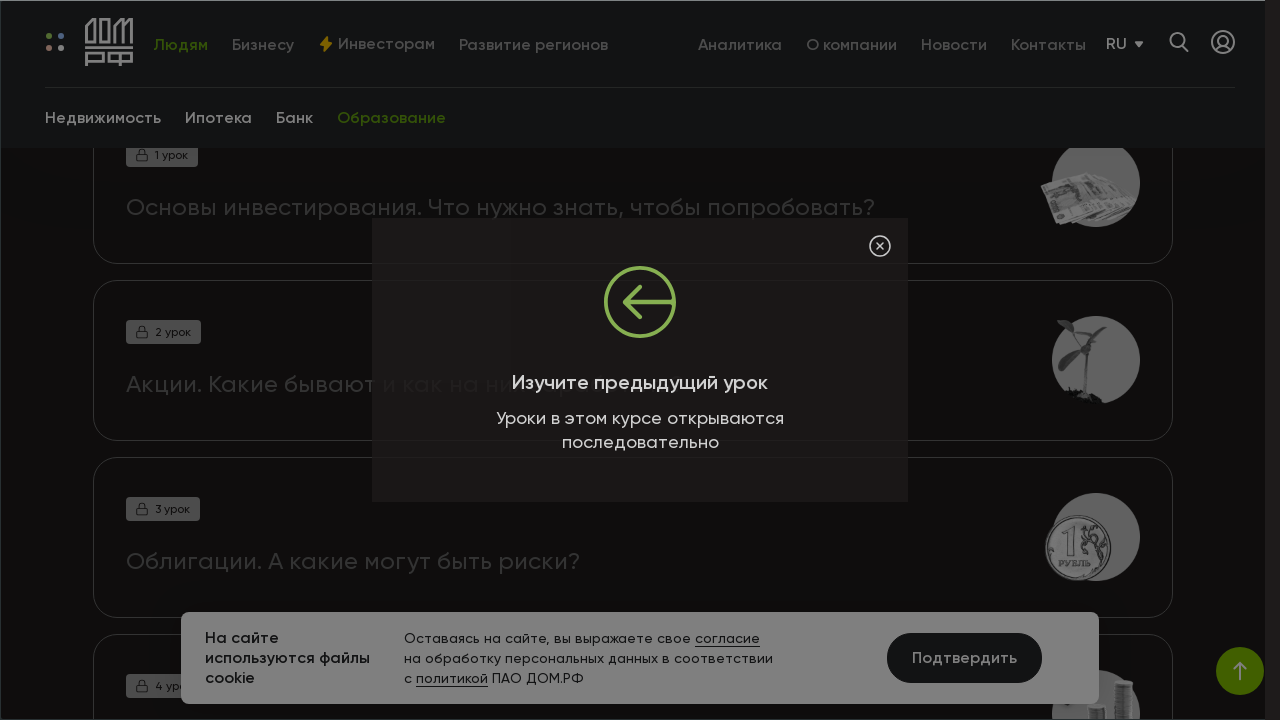

Waited for disabled lesson message to appear
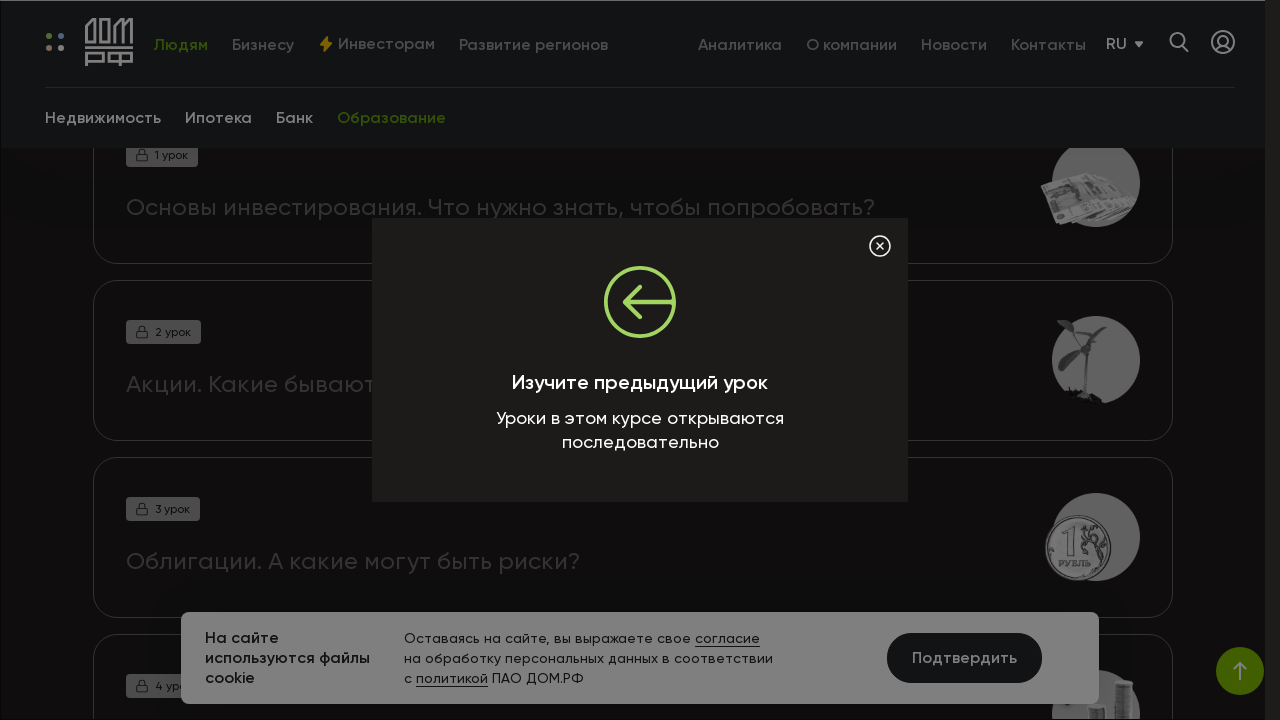

Verified third lesson is locked with 'Изучите предыдущий урок' message
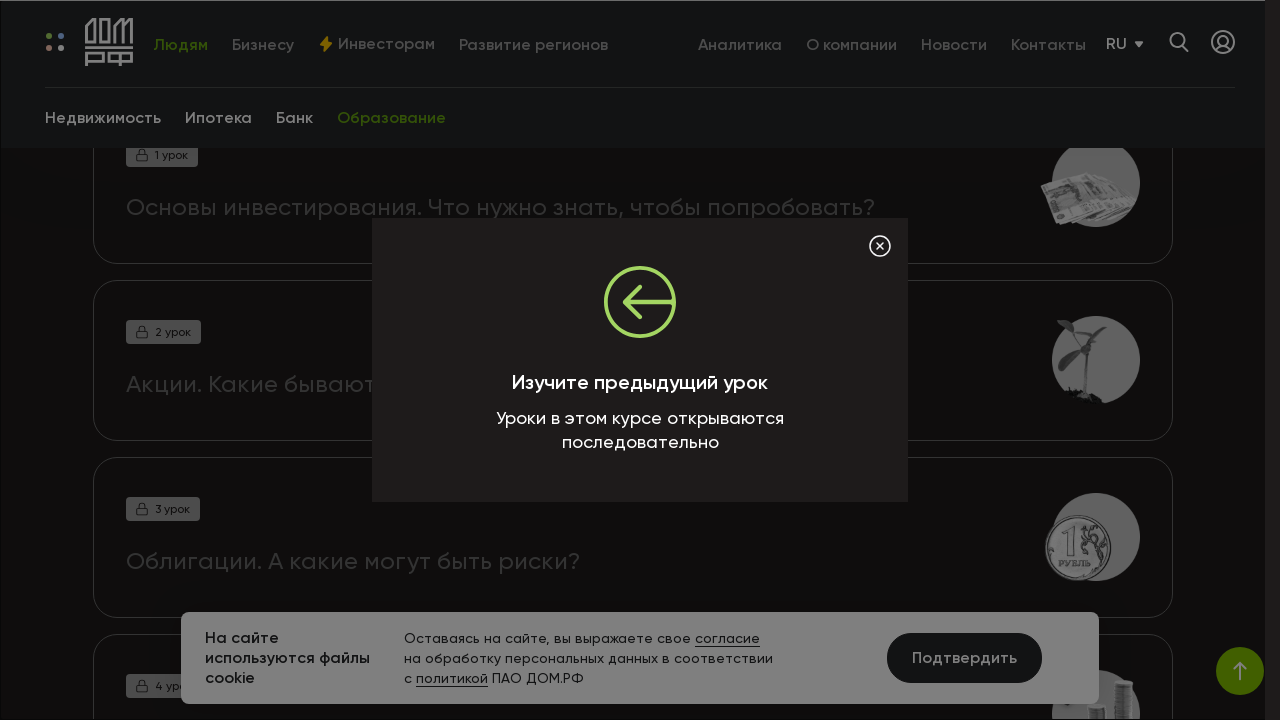

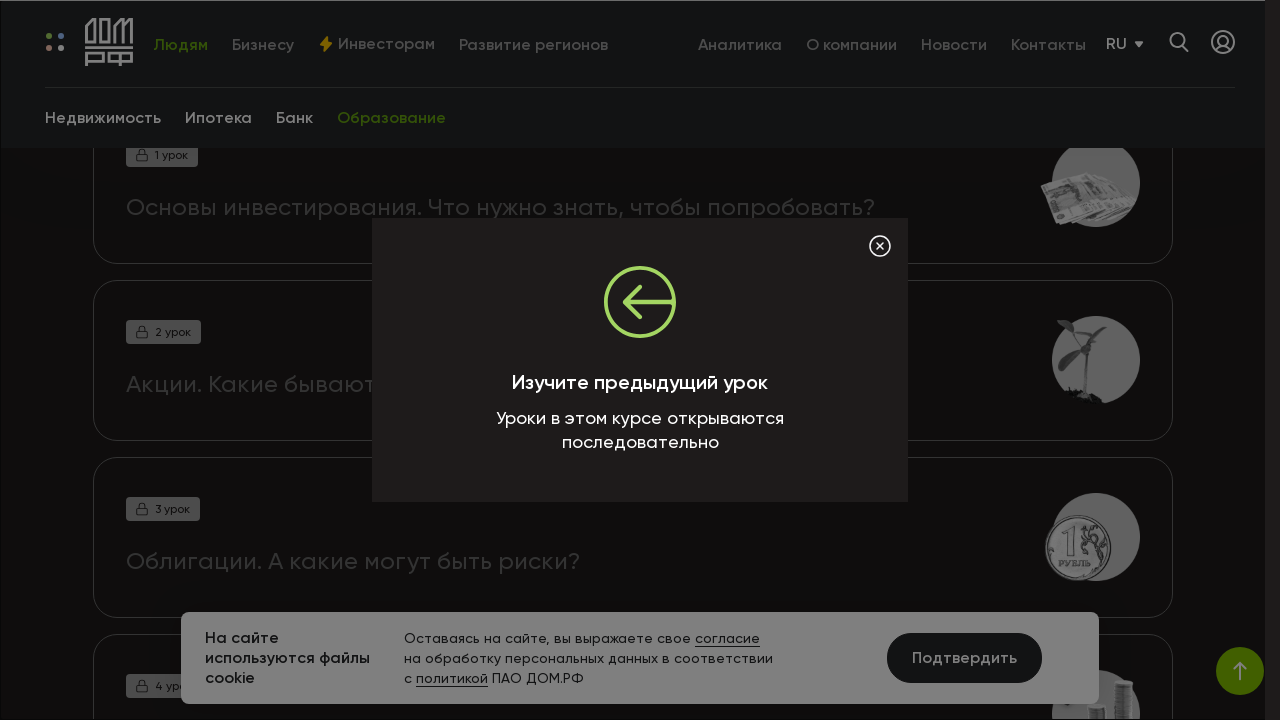